Tests multi-select dropdown functionality by selecting multiple options using different selection methods (by text, value, and index), then deselects all options

Starting URL: https://www.krninformatix.com/sample.html

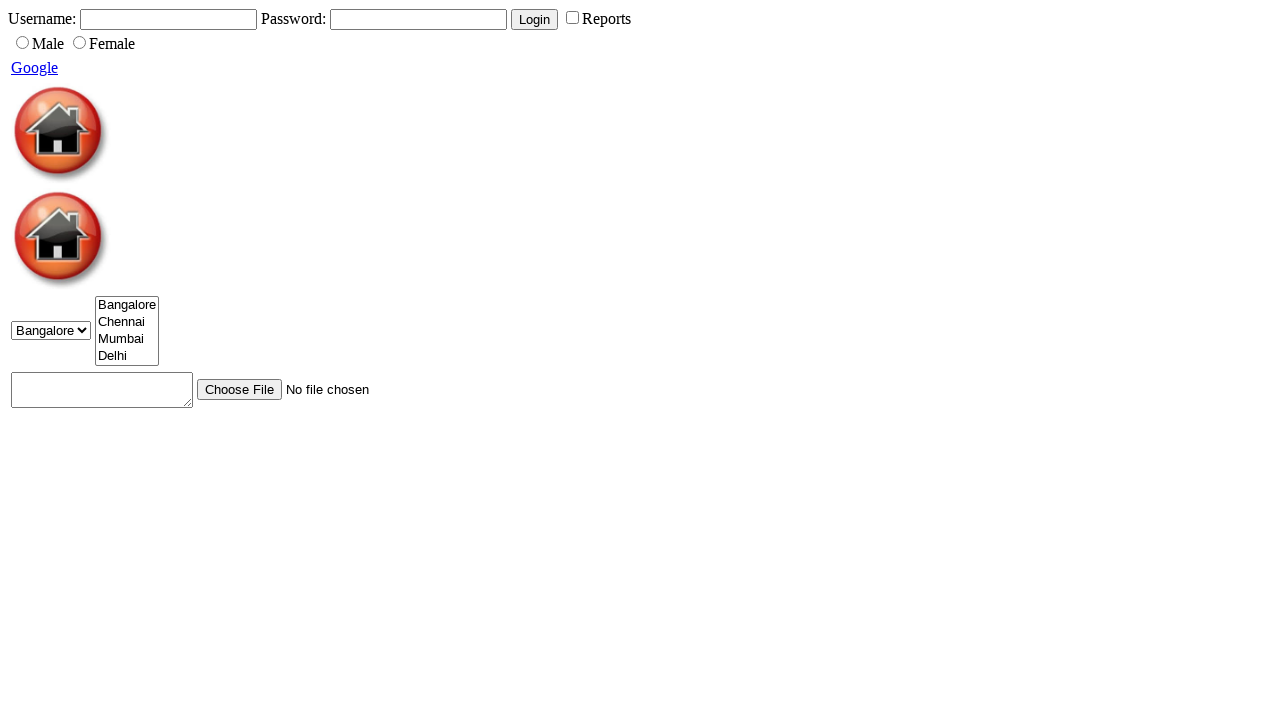

Located multi-select dropdown element with id 'cities'
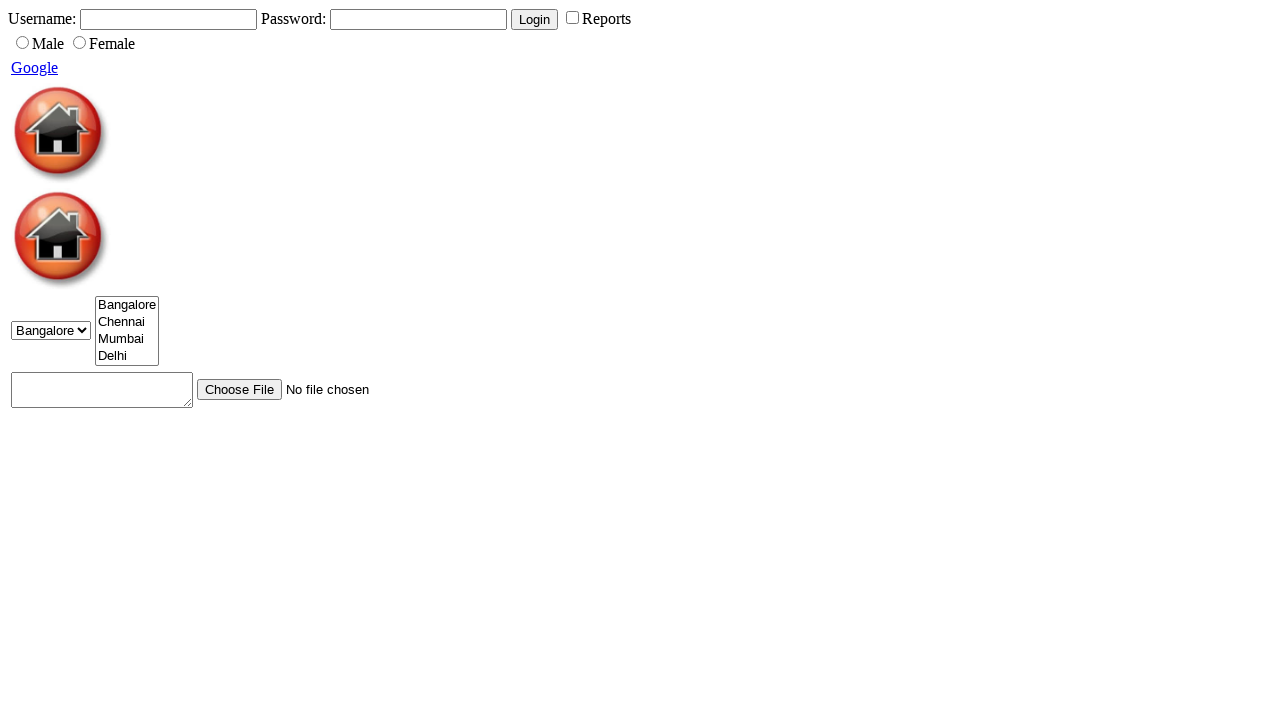

Selected 'Mumbai' option by visible text on #cities
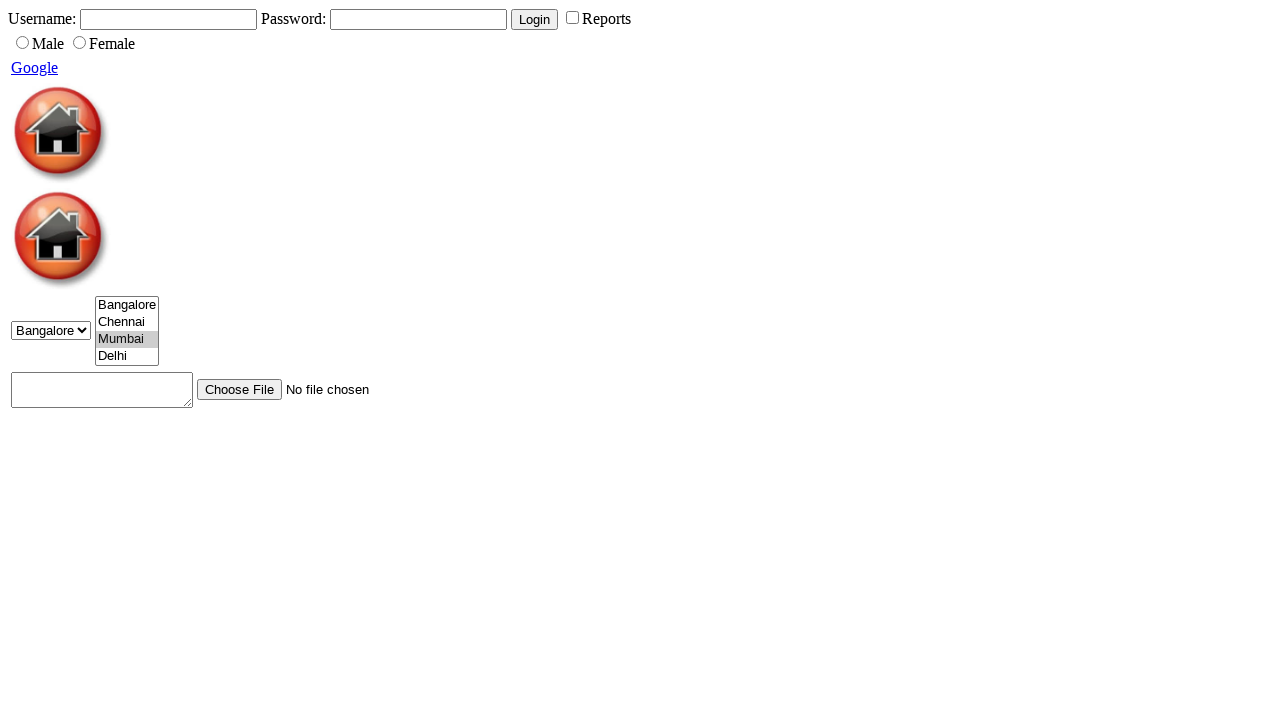

Waited 1000ms for UI to update
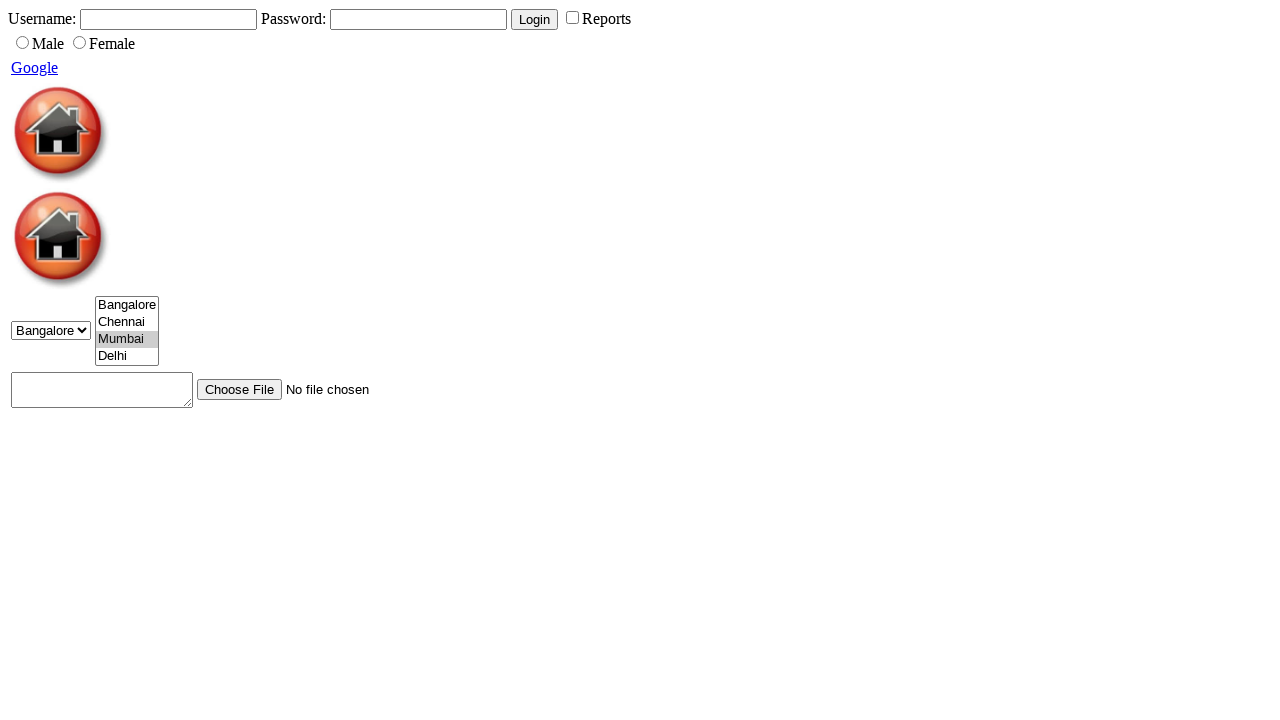

Selected option with value '1' on #cities
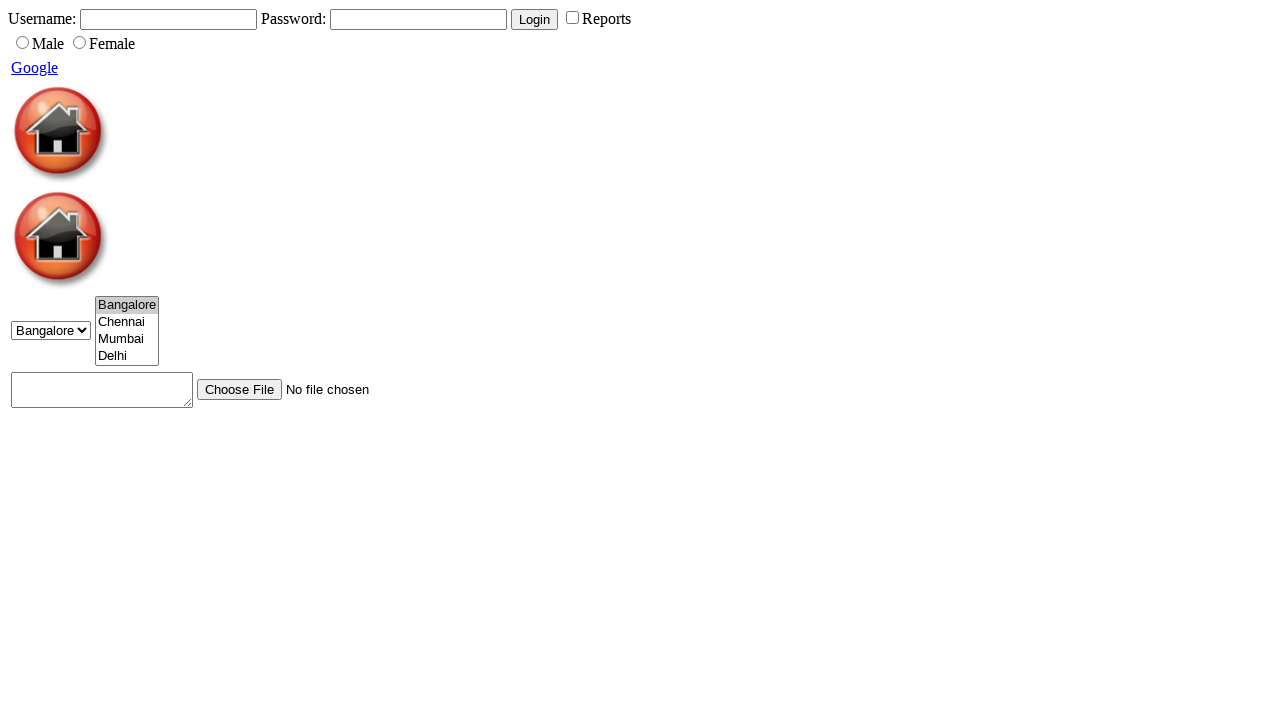

Waited 1000ms for UI to update
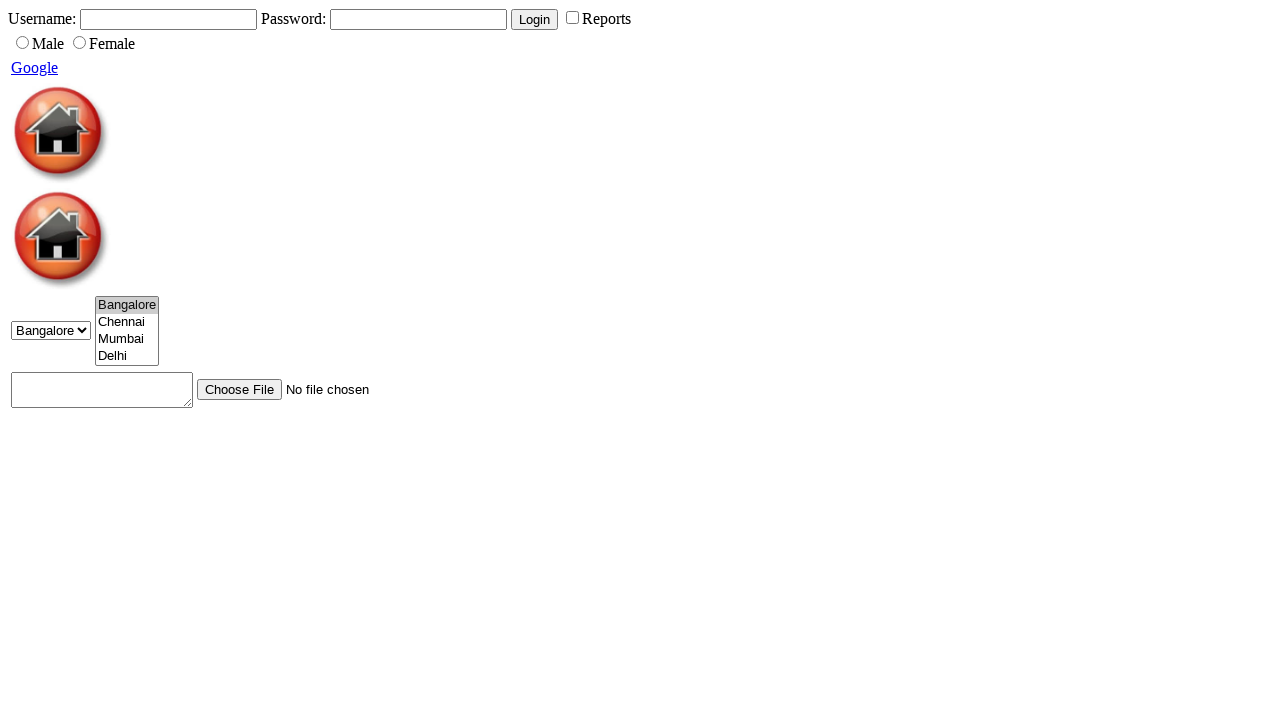

Retrieved all option elements from dropdown
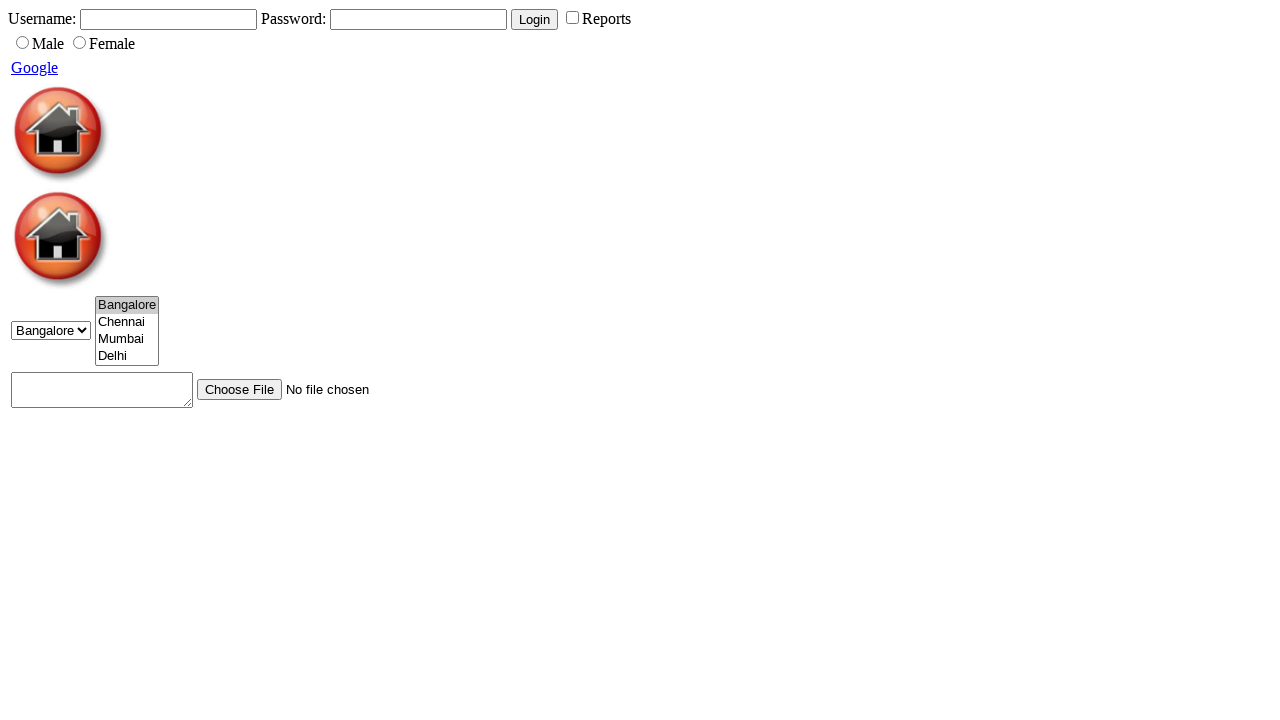

Retrieved value attribute from 4th option (index 3)
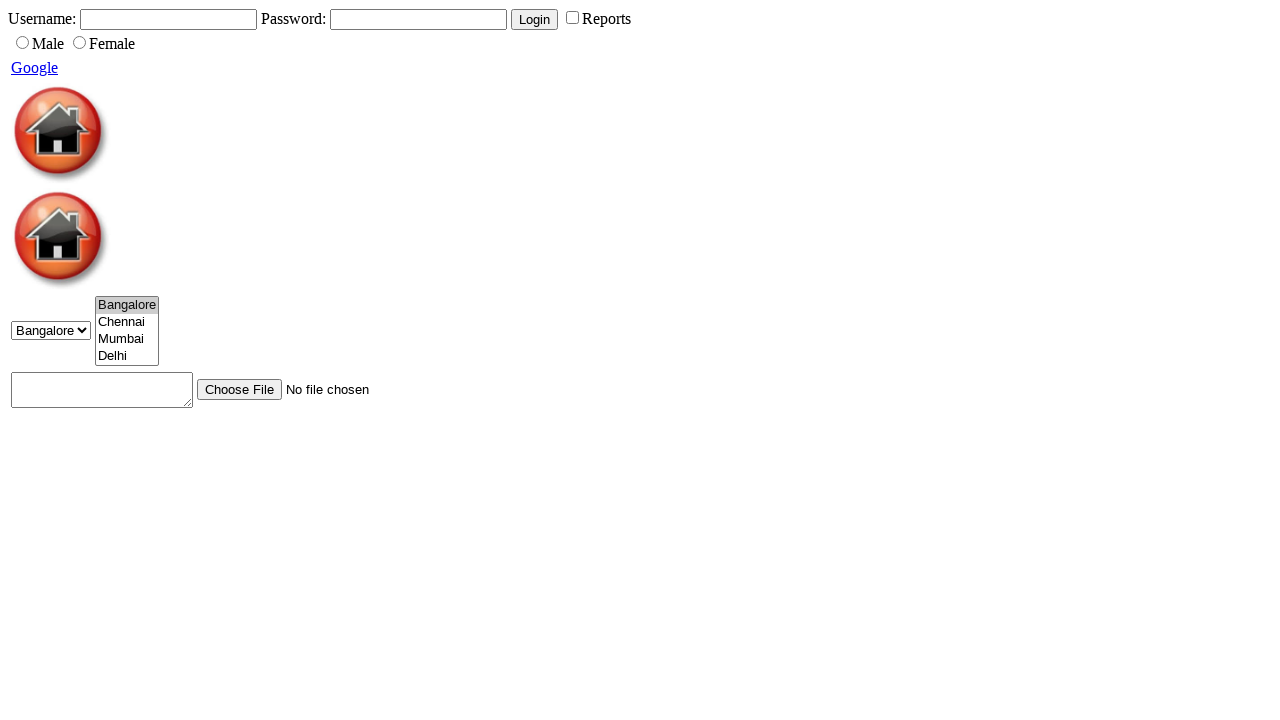

Selected option by value from 4th option on #cities
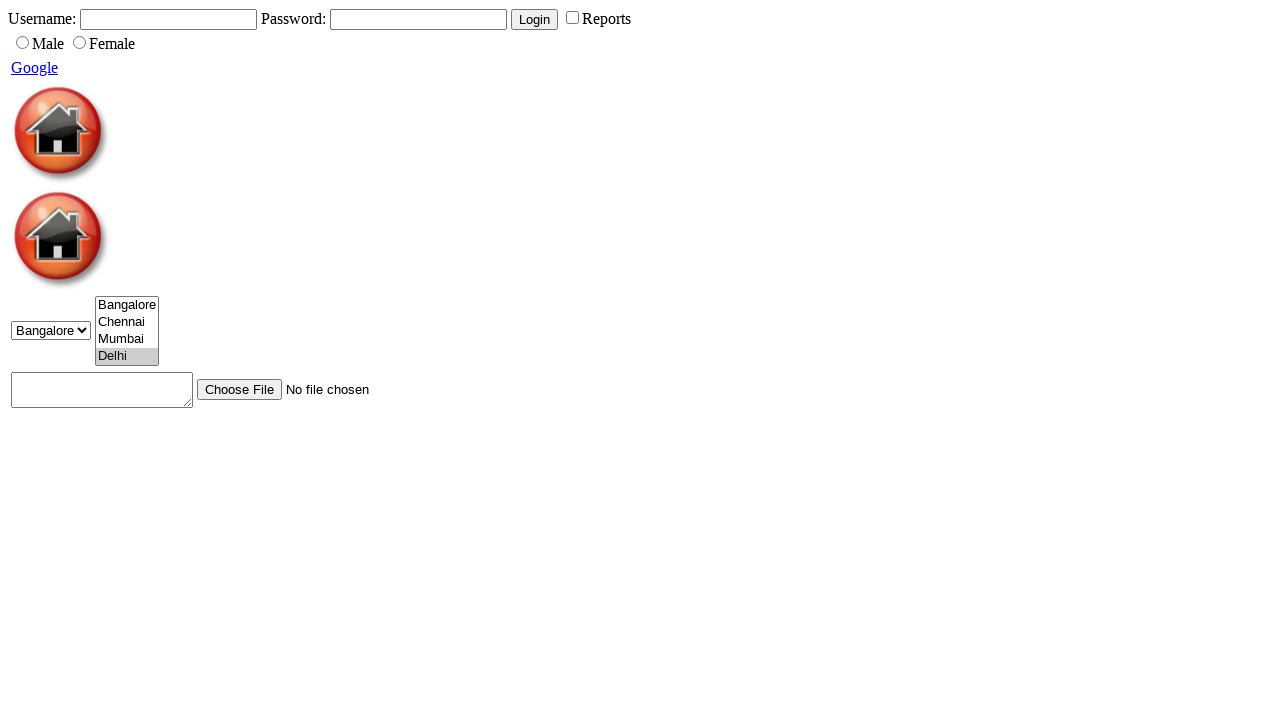

Waited 1000ms for UI to update
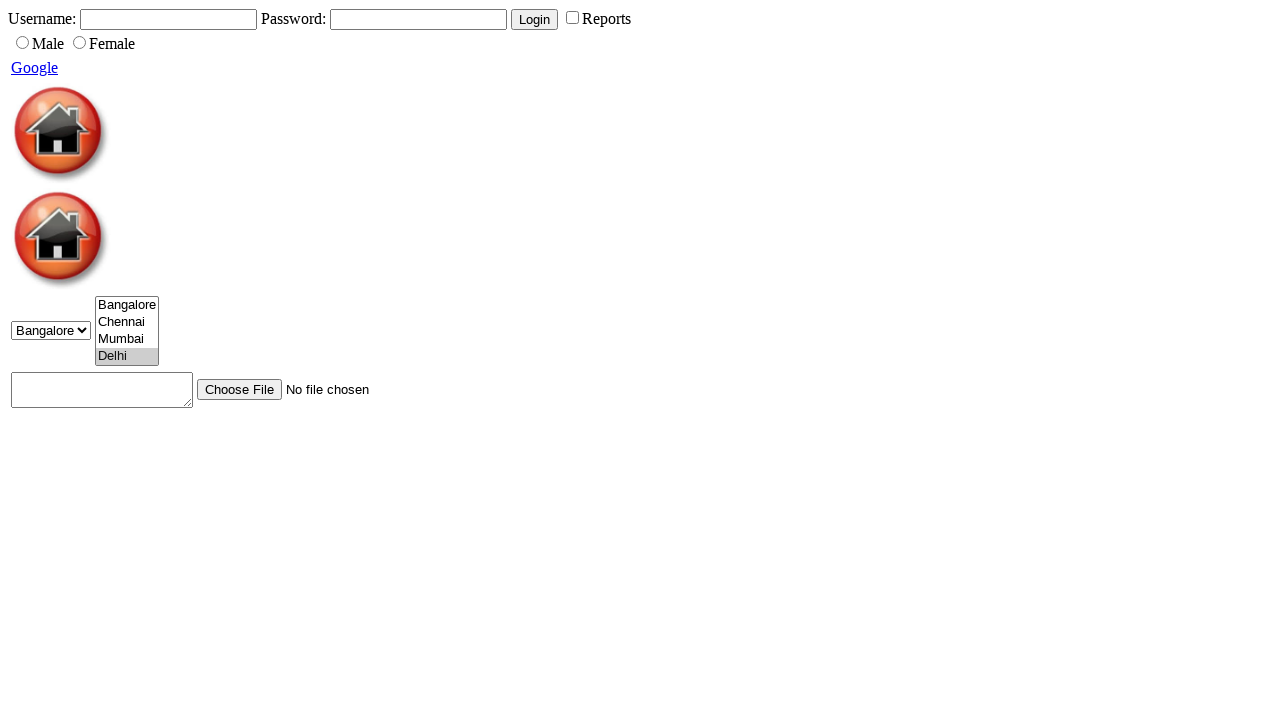

Retrieved all selected options from dropdown
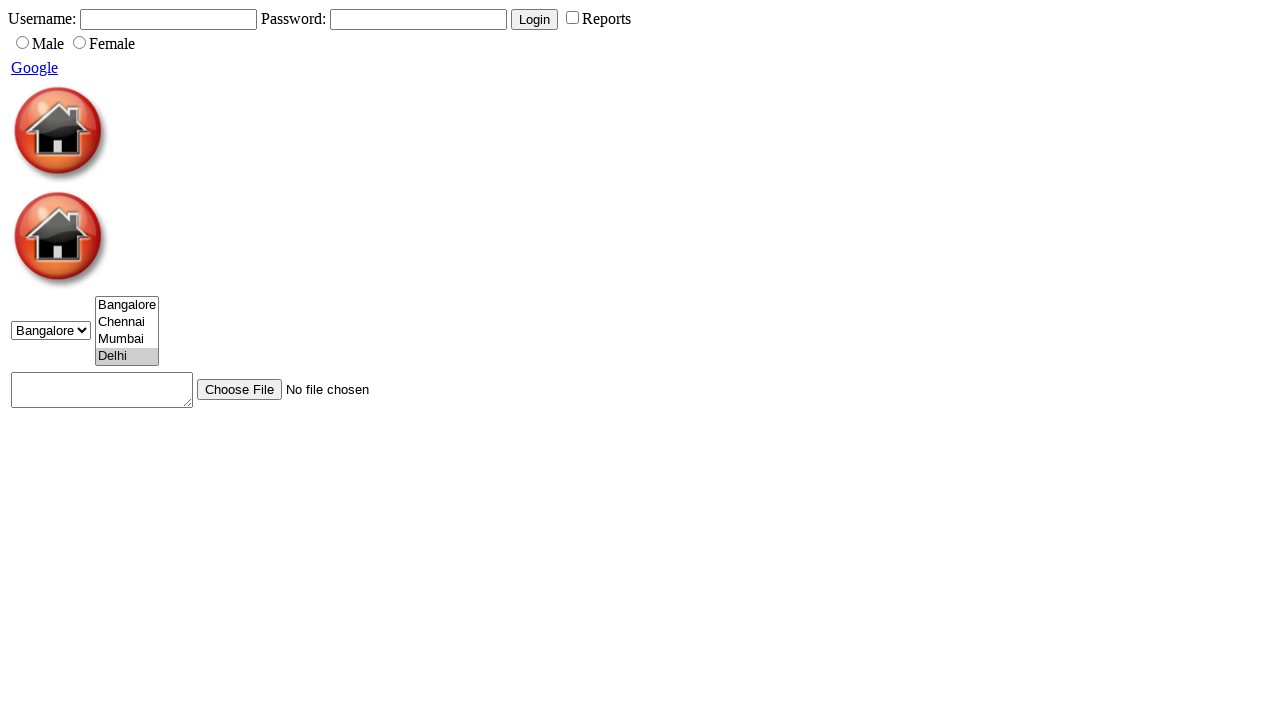

Extracted text from selected options: ['Delhi']
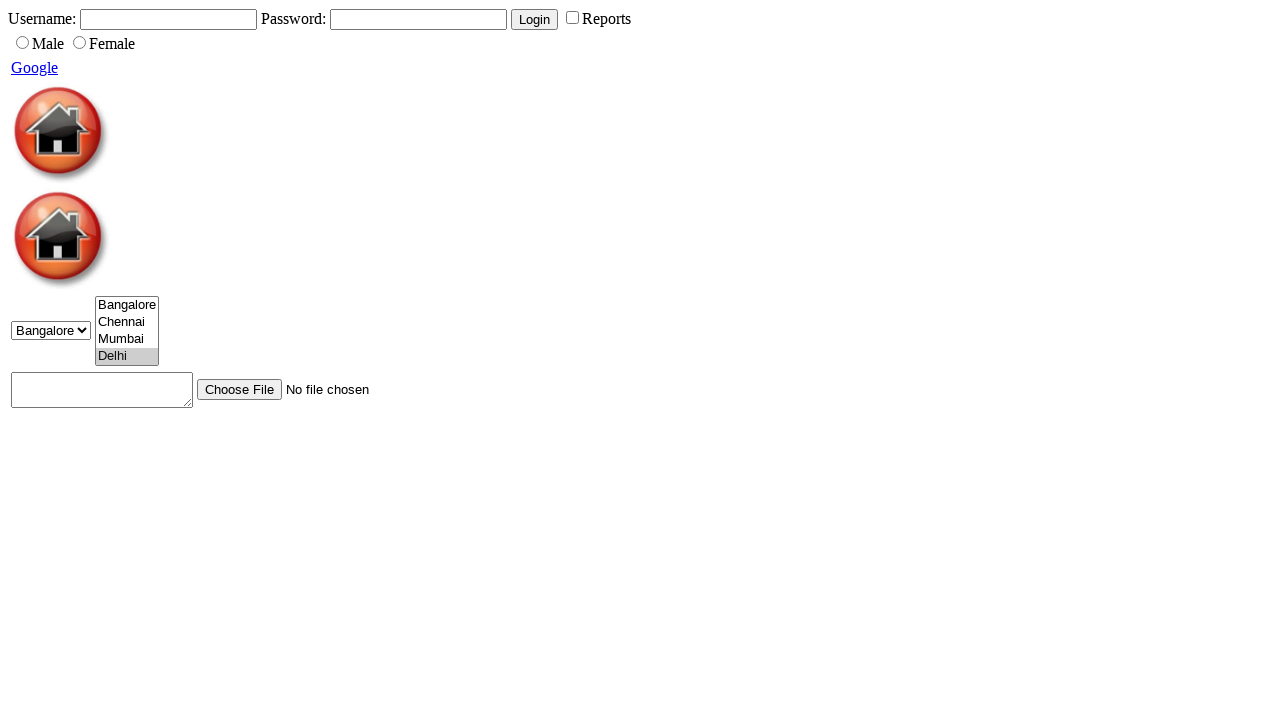

Deselected all options in the multi-select dropdown on #cities
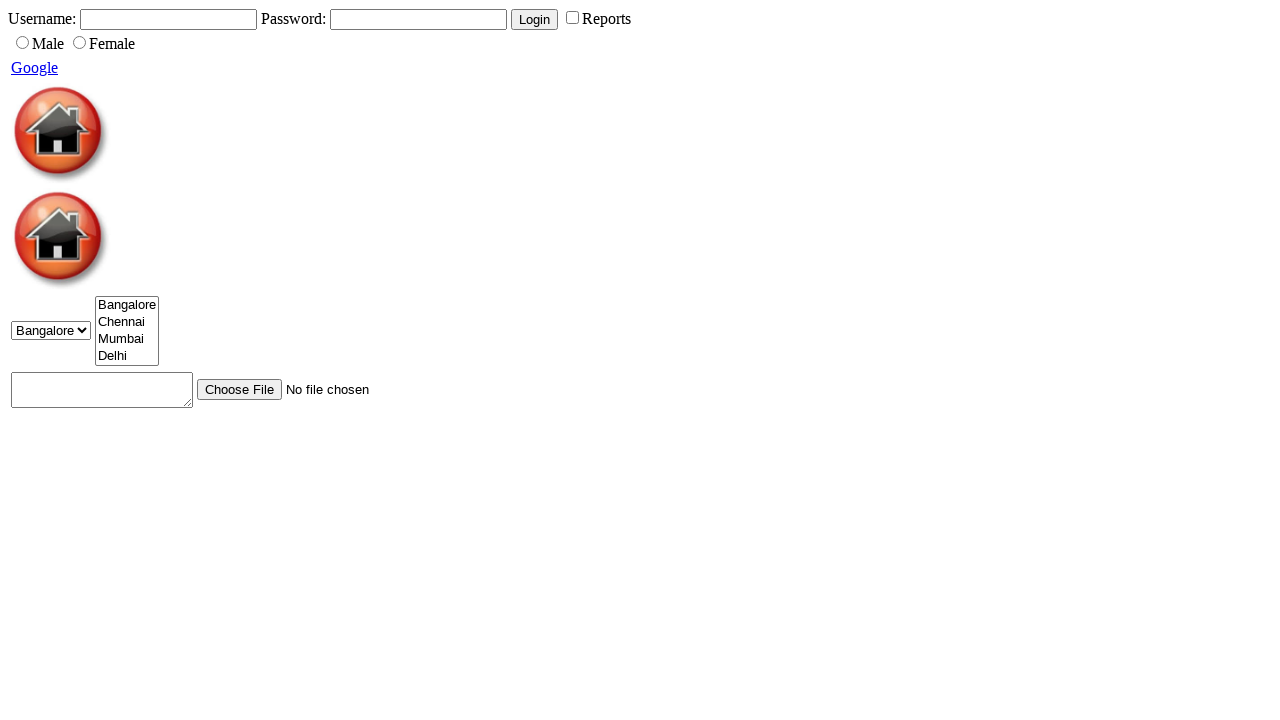

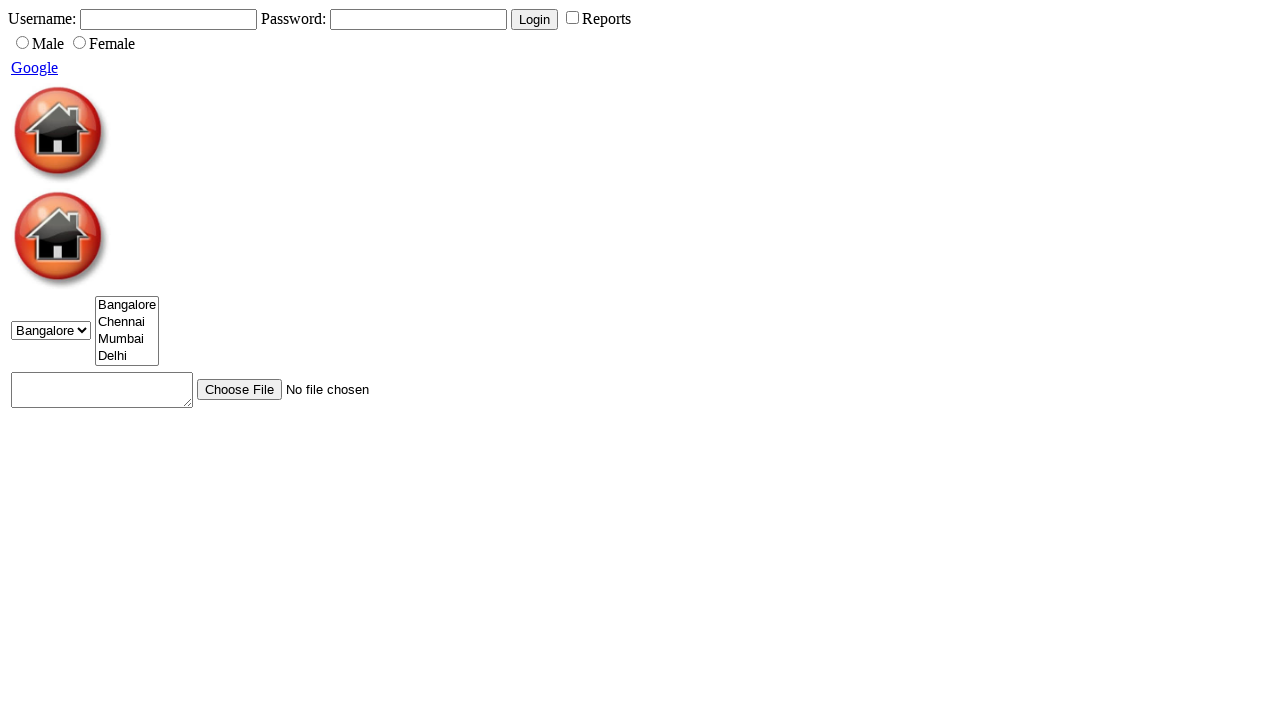